Tests that other controls are hidden when editing a todo item

Starting URL: https://demo.playwright.dev/todomvc

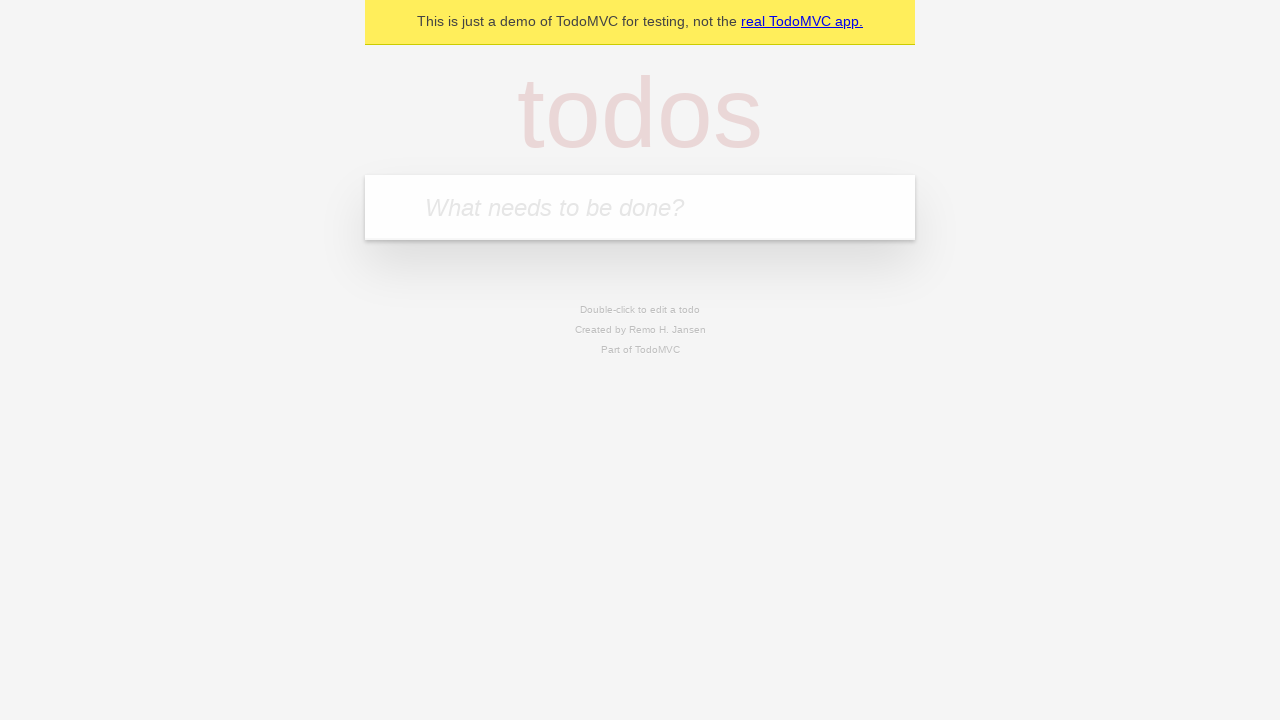

Filled new todo input with 'buy some cheese' on .new-todo
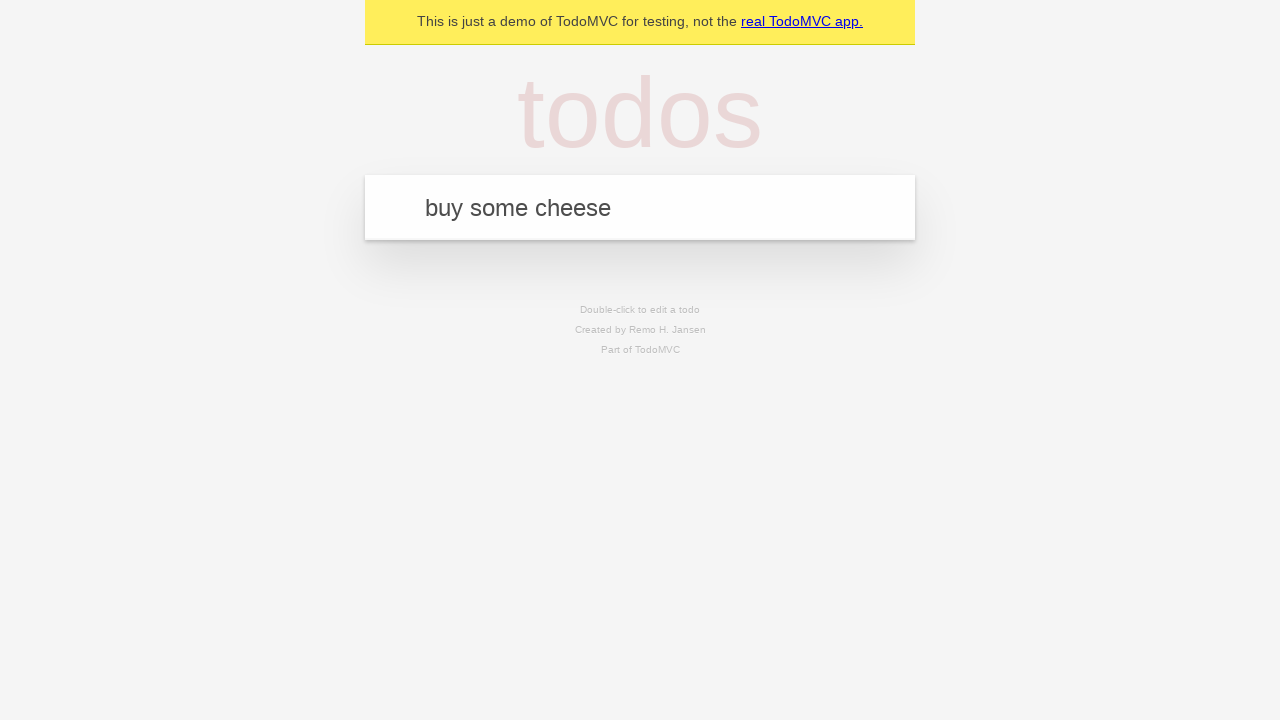

Pressed Enter to create first todo on .new-todo
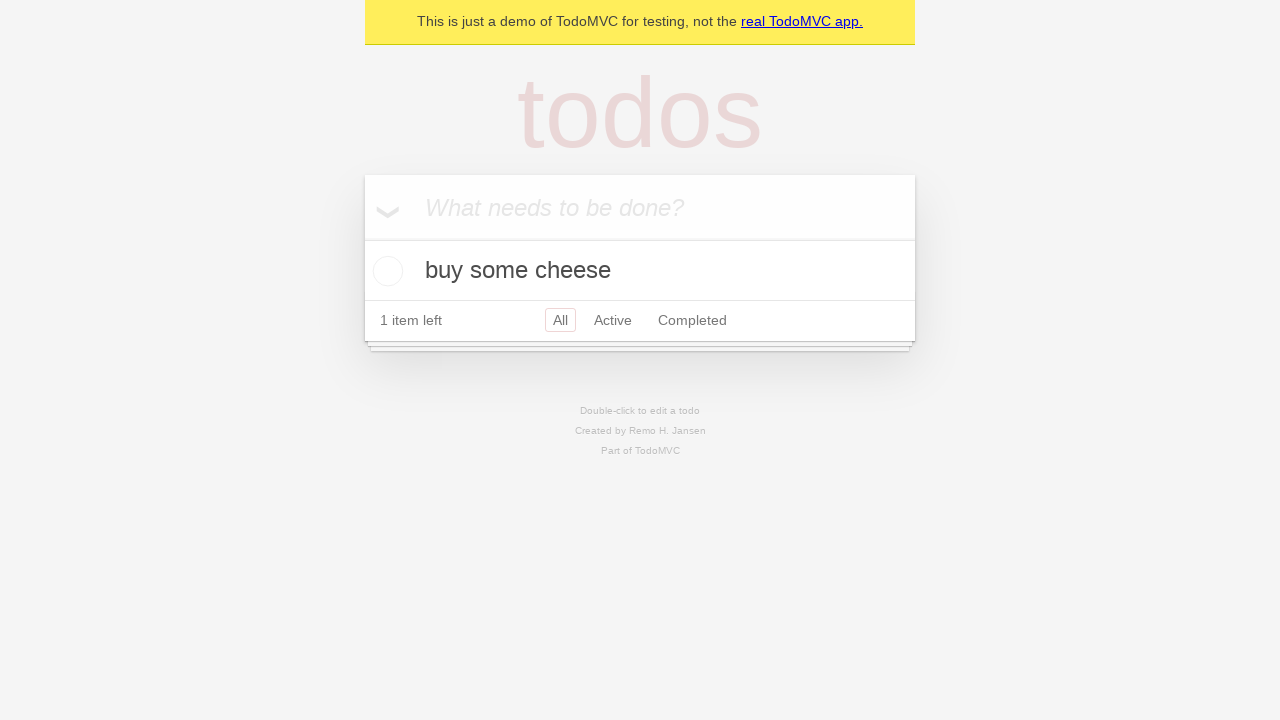

Filled new todo input with 'feed the cat' on .new-todo
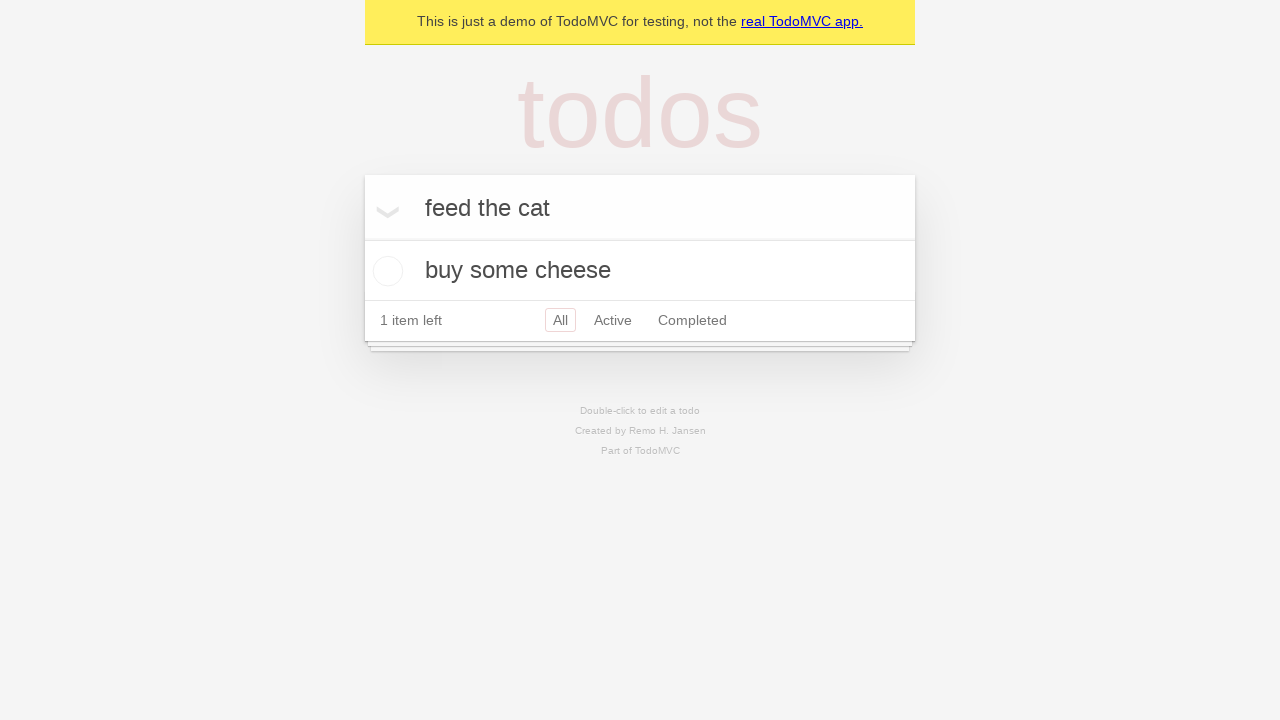

Pressed Enter to create second todo on .new-todo
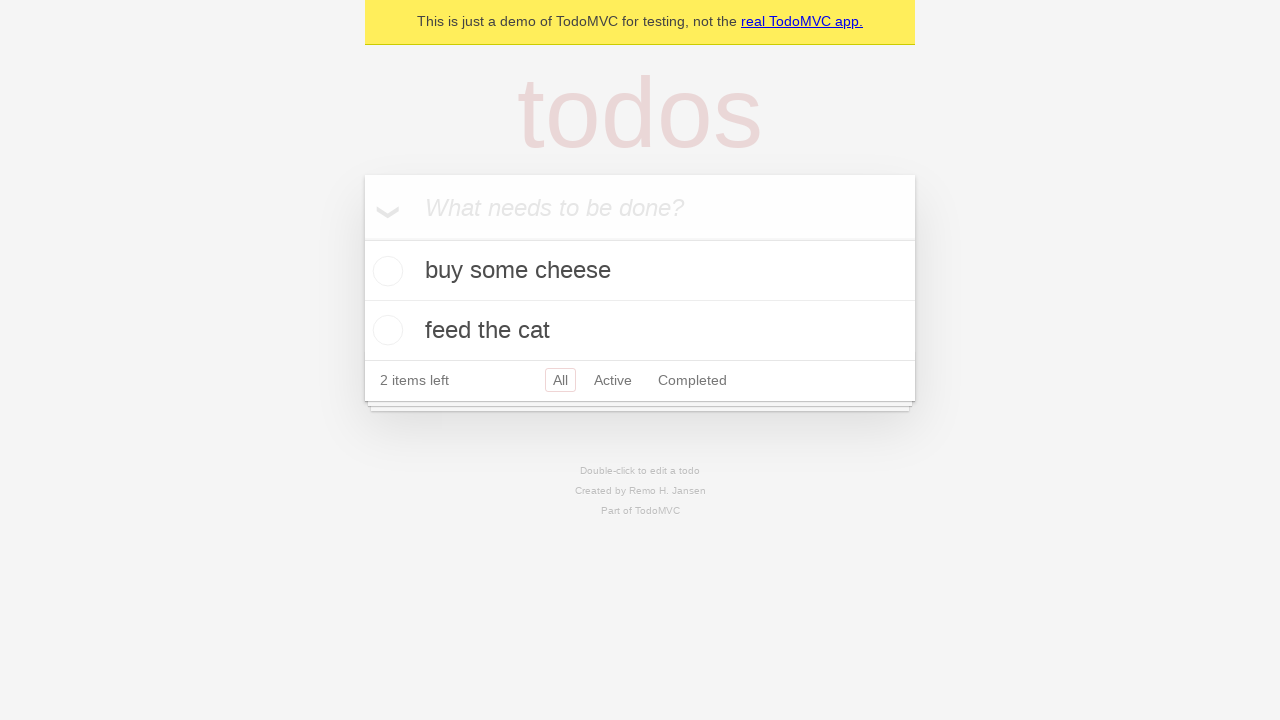

Filled new todo input with 'book a doctors appointment' on .new-todo
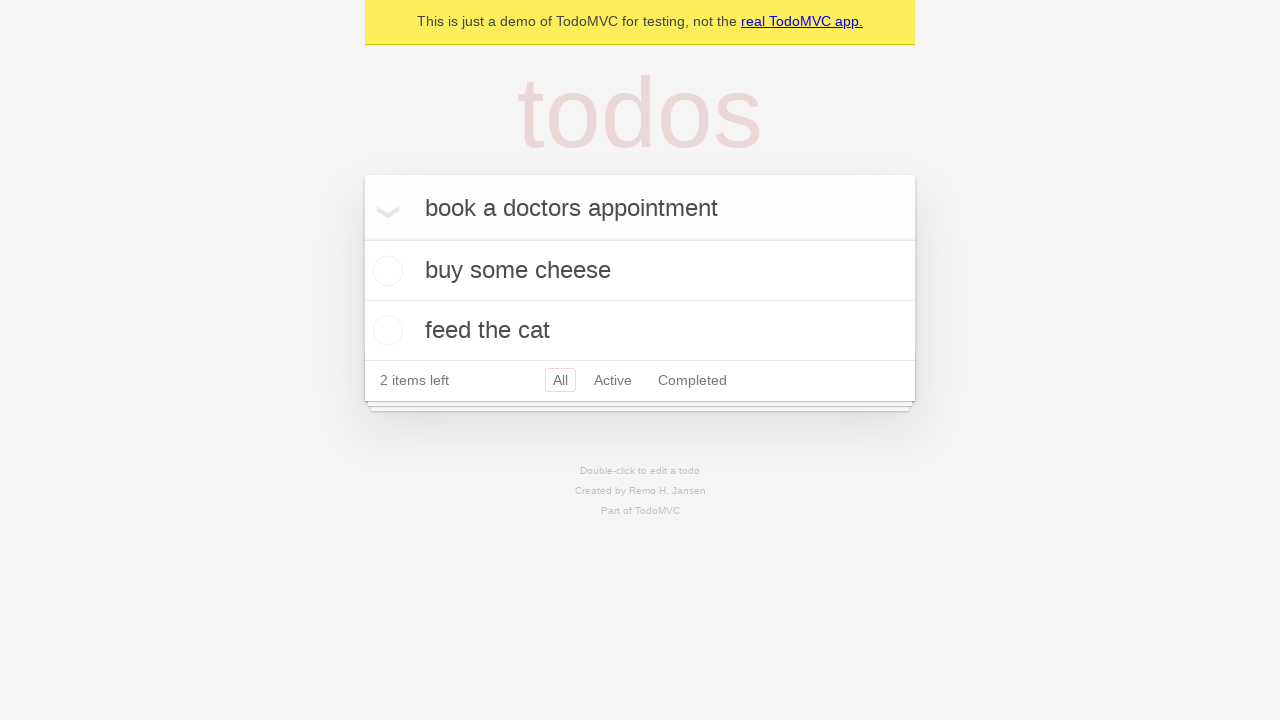

Pressed Enter to create third todo on .new-todo
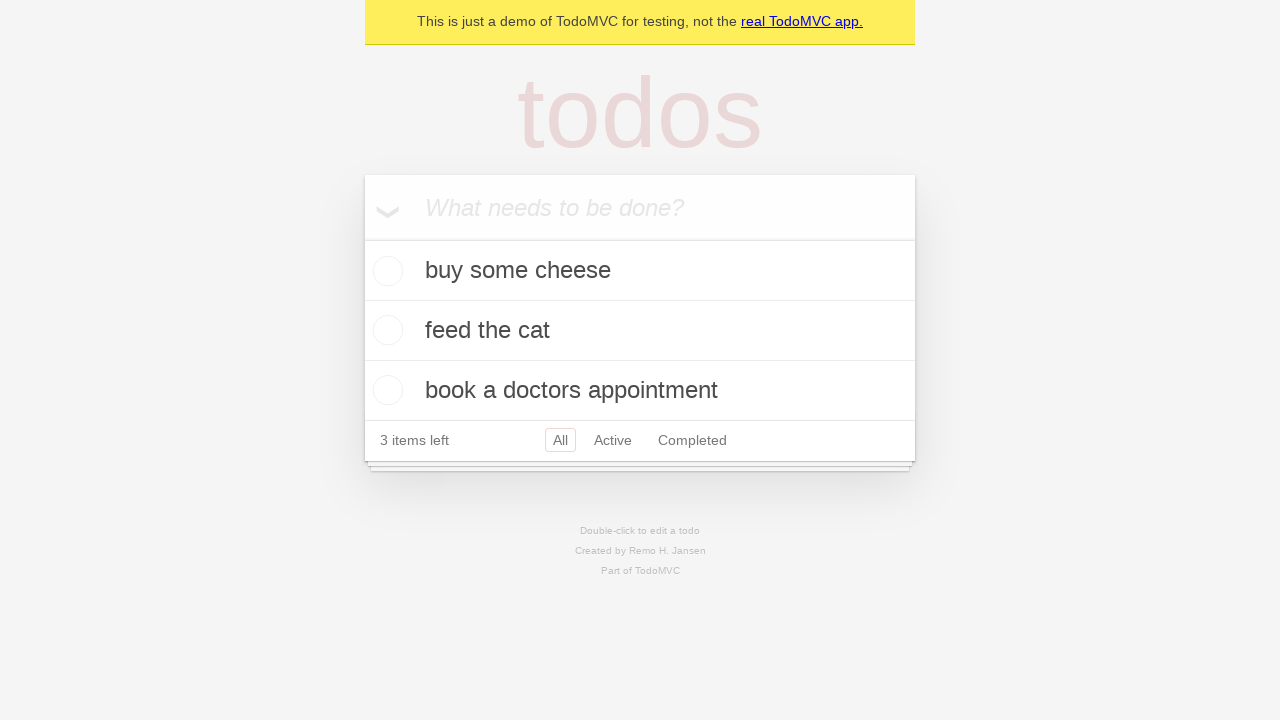

Waited for all three todo items to appear
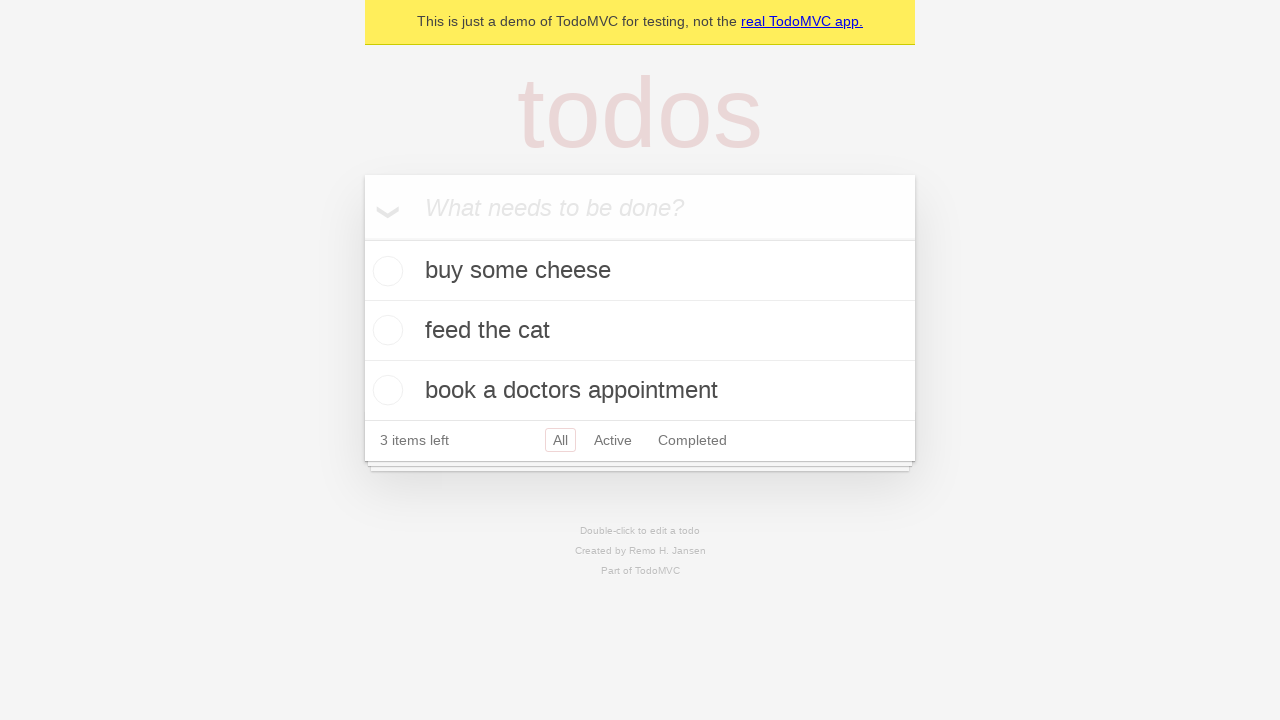

Double-clicked second todo item to enter edit mode at (640, 331) on .todo-list li >> nth=1
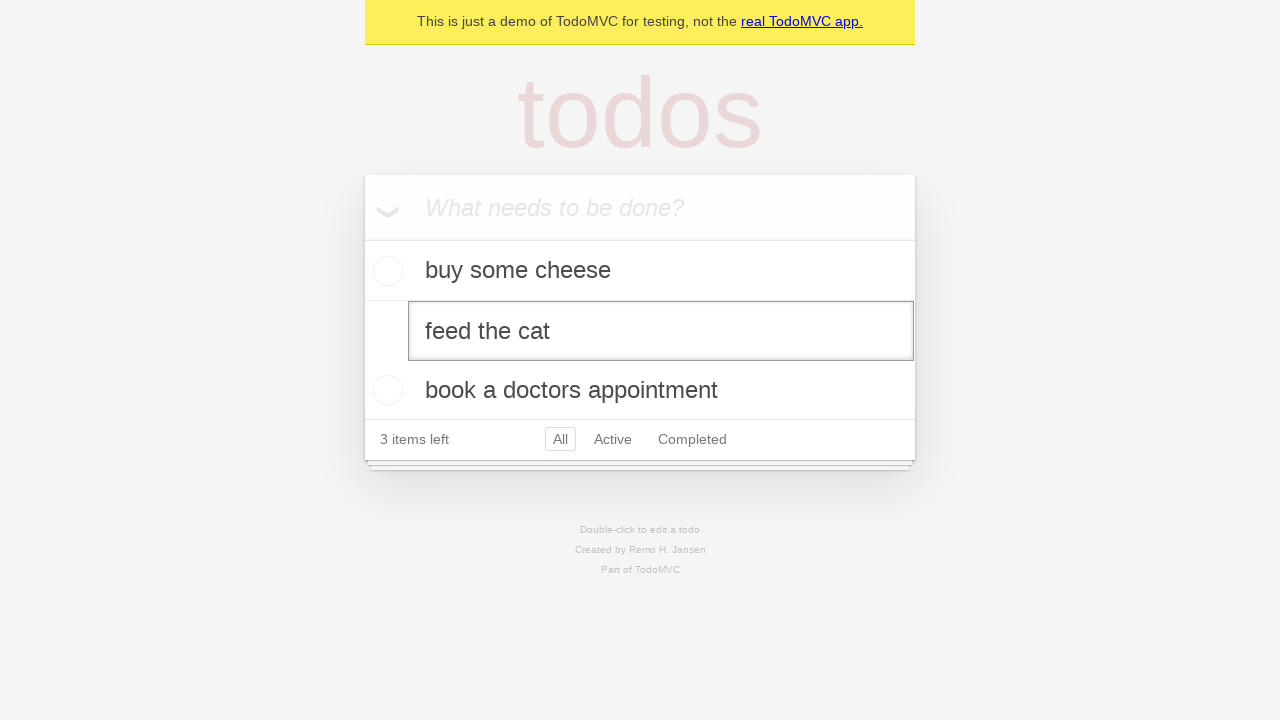

Waited for edit field to appear on second todo item
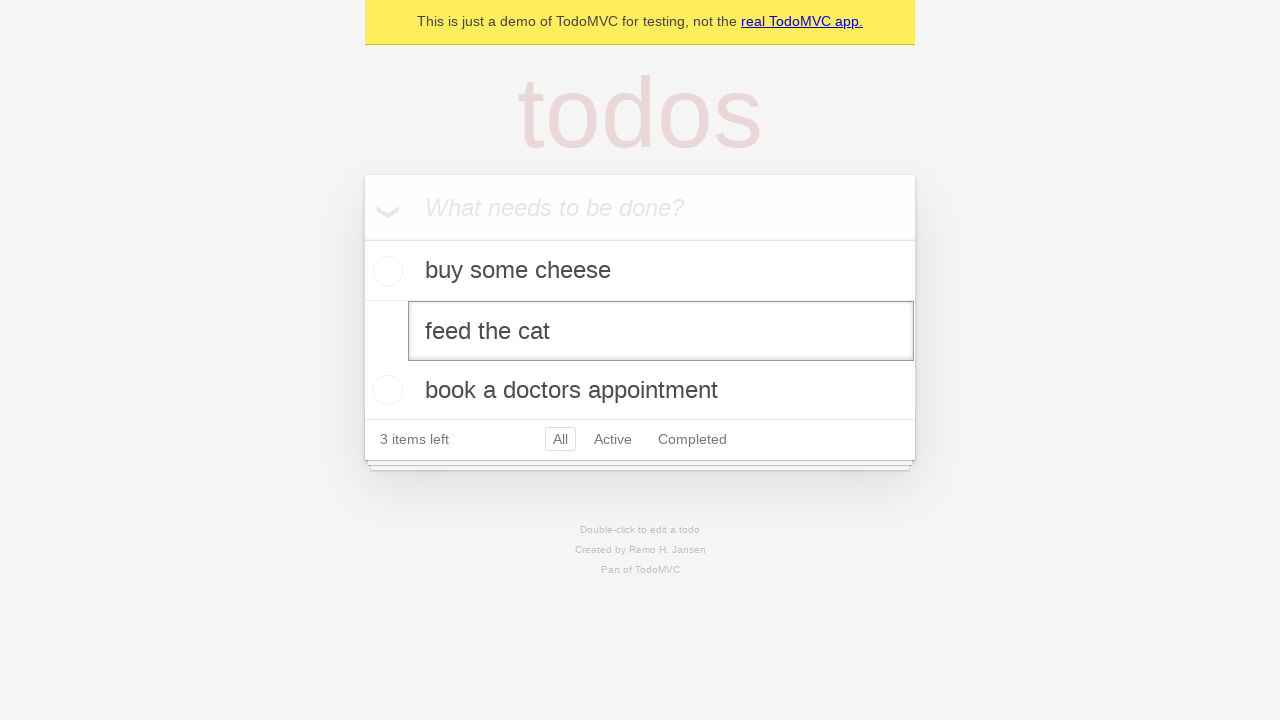

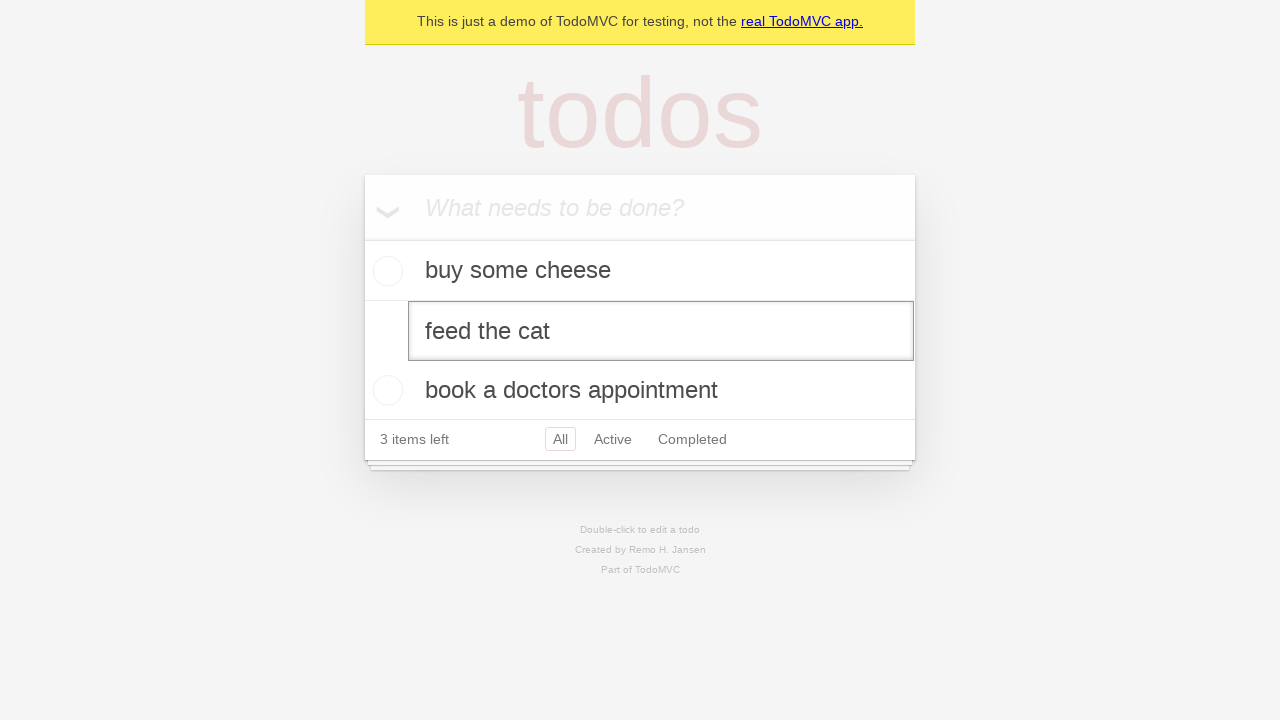